Tests JavaScript prompt alert functionality by clicking a button that triggers a prompt, entering text into the prompt, and accepting it.

Starting URL: https://demoqa.com/alerts

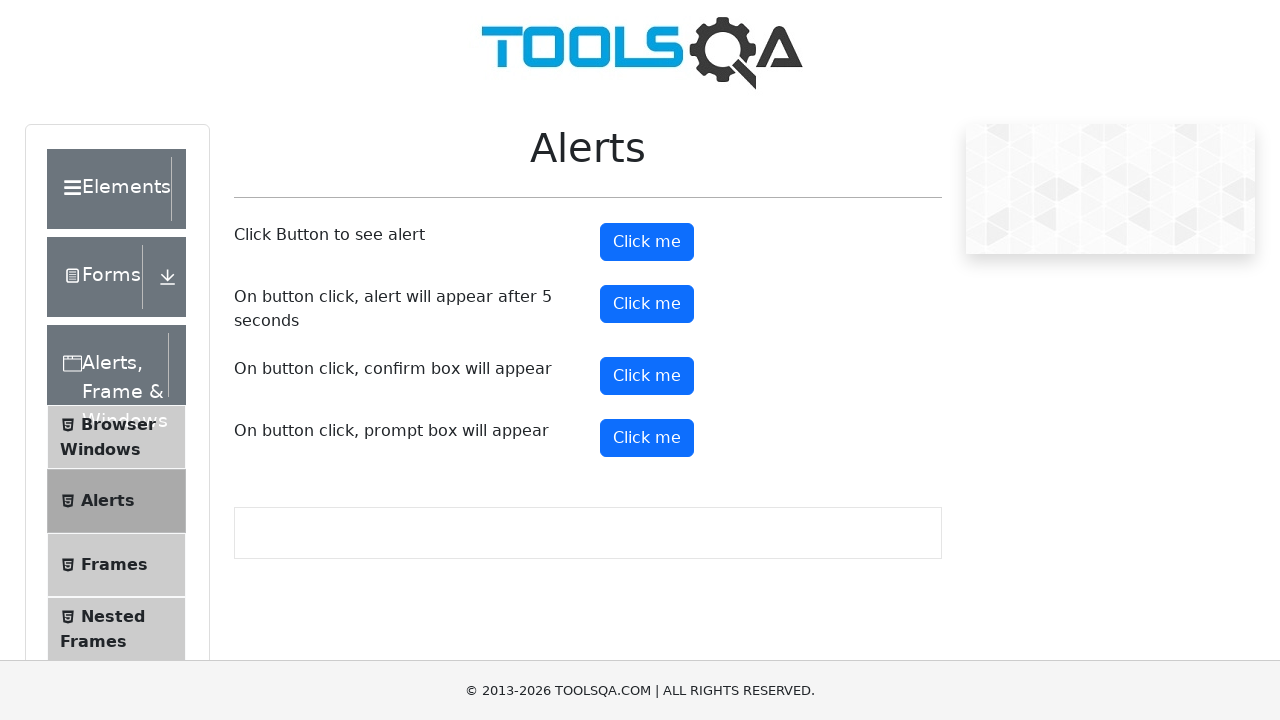

Clicked prompt button to trigger alert at (647, 438) on #promtButton
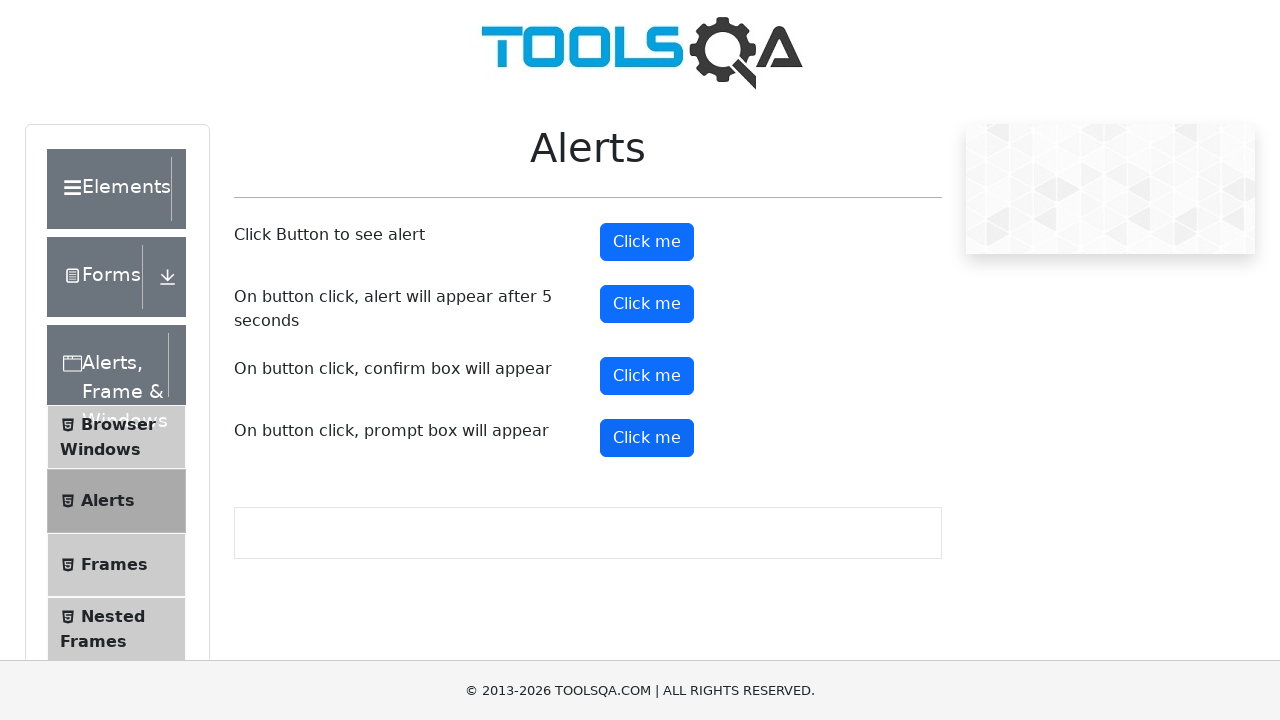

Set up dialog handler to accept prompt with text 'This is 9 jan batch'
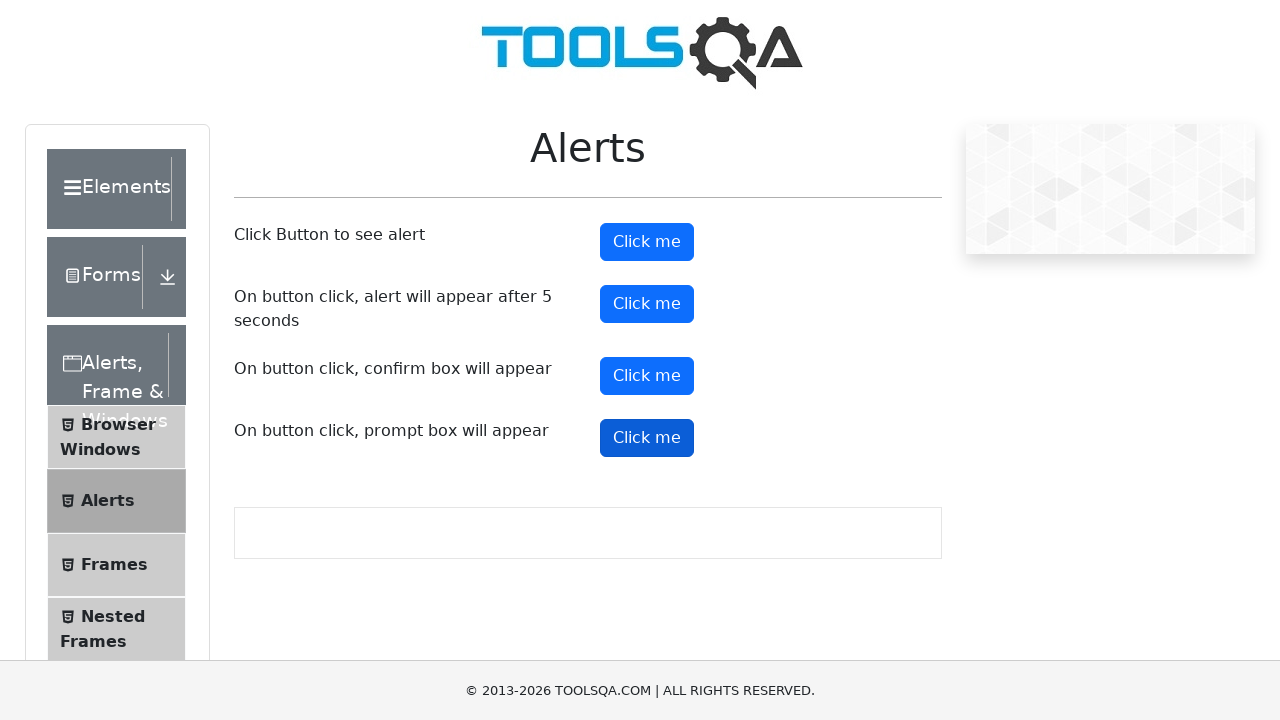

Clicked prompt button again to trigger the dialog at (647, 438) on #promtButton
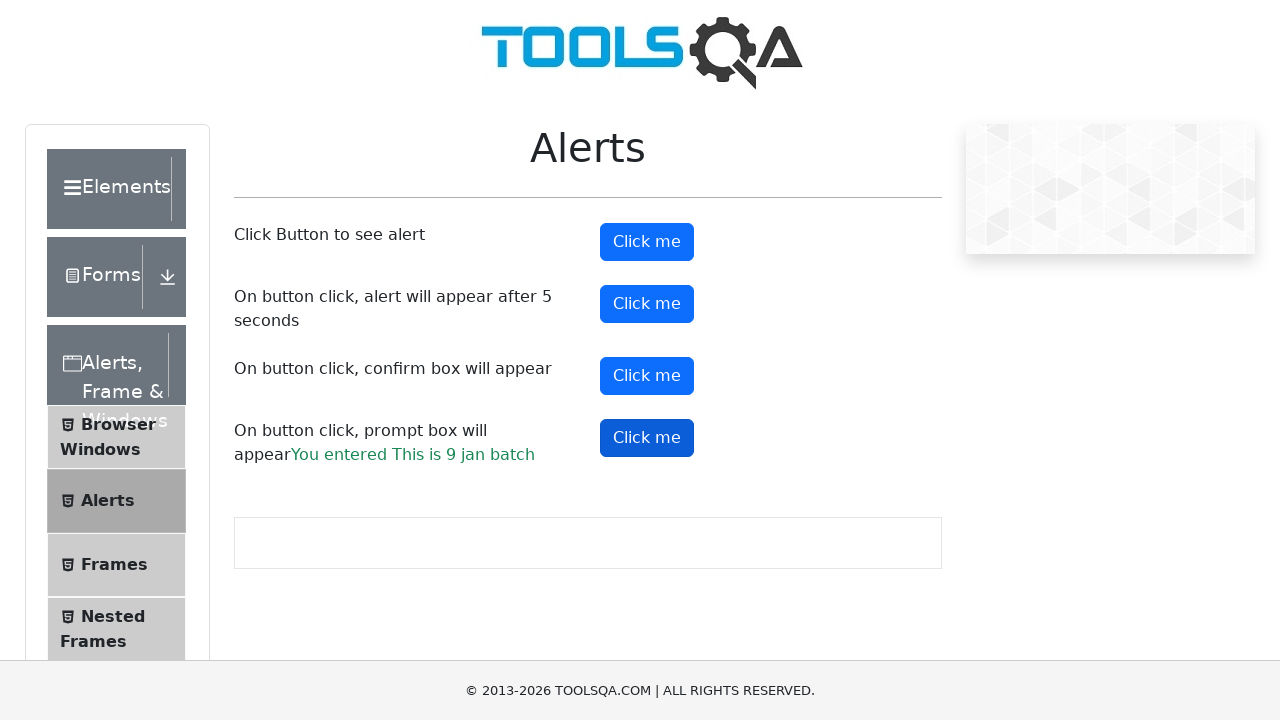

Waited for dialog interaction to complete
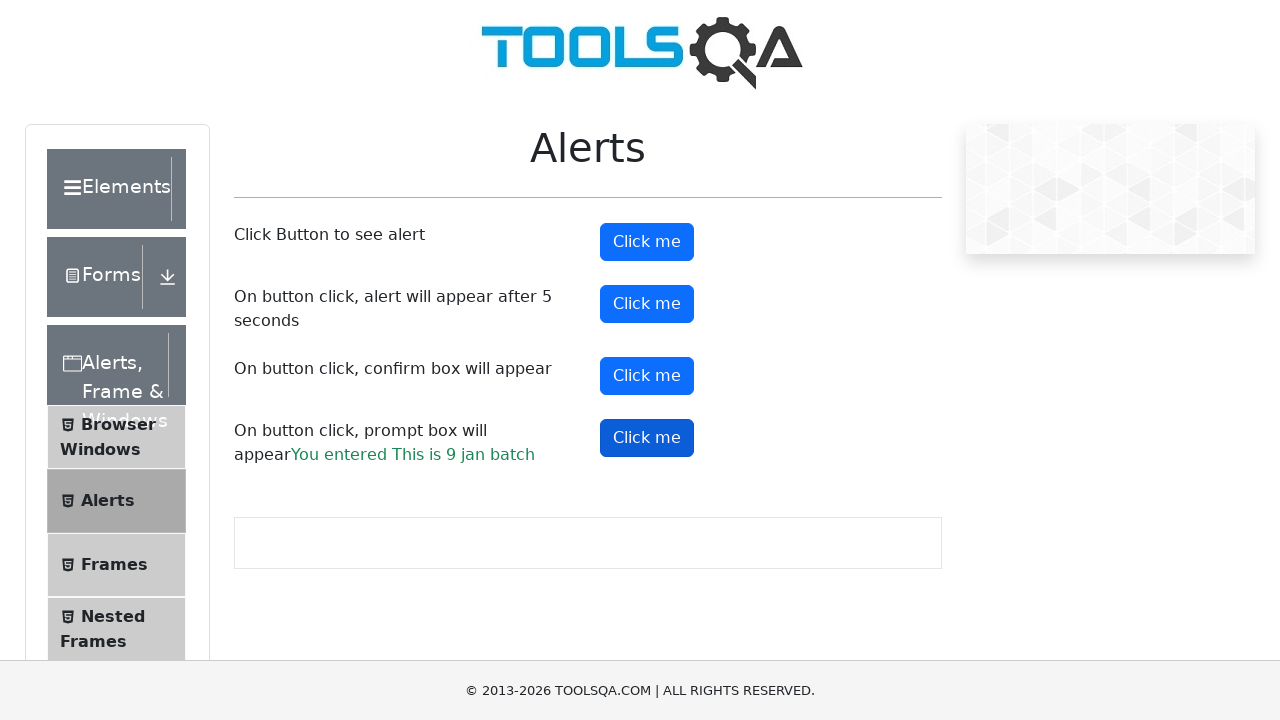

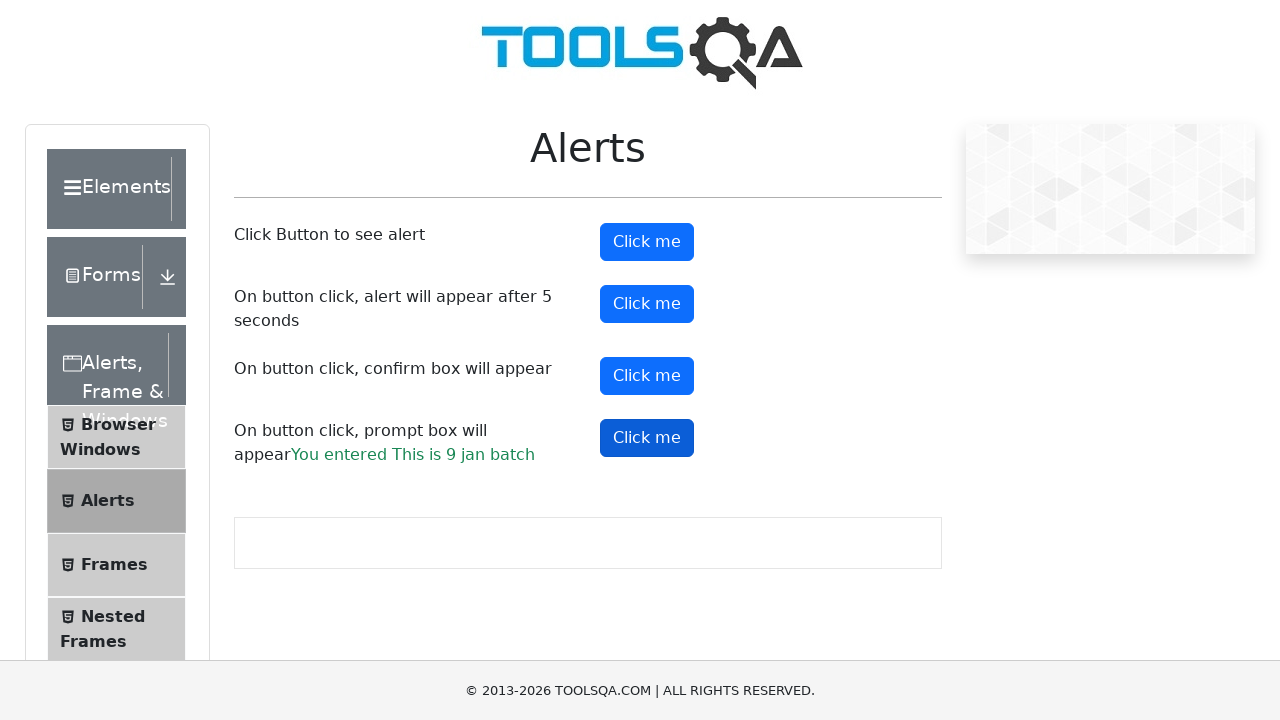